Navigates to the OrangeHRM application landing page and verifies the page title matches "OrangeHRM"

Starting URL: http://alchemy.hguy.co/orangehrm

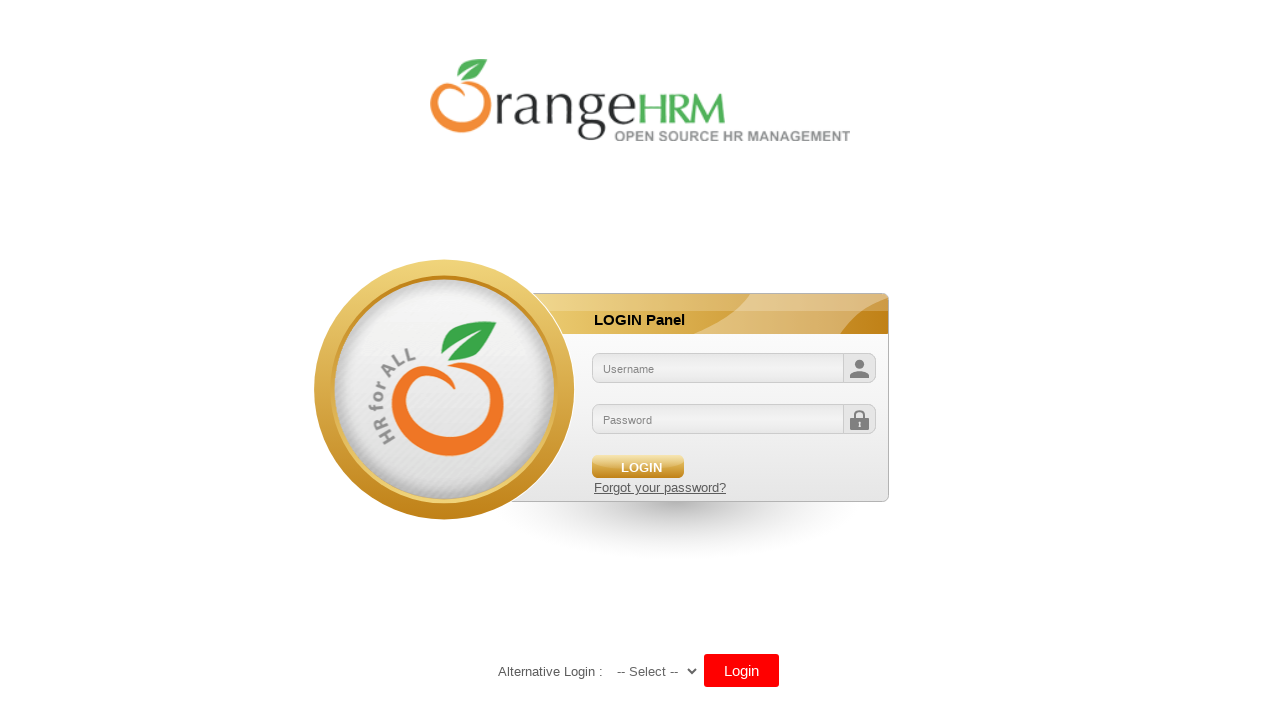

Retrieved page title
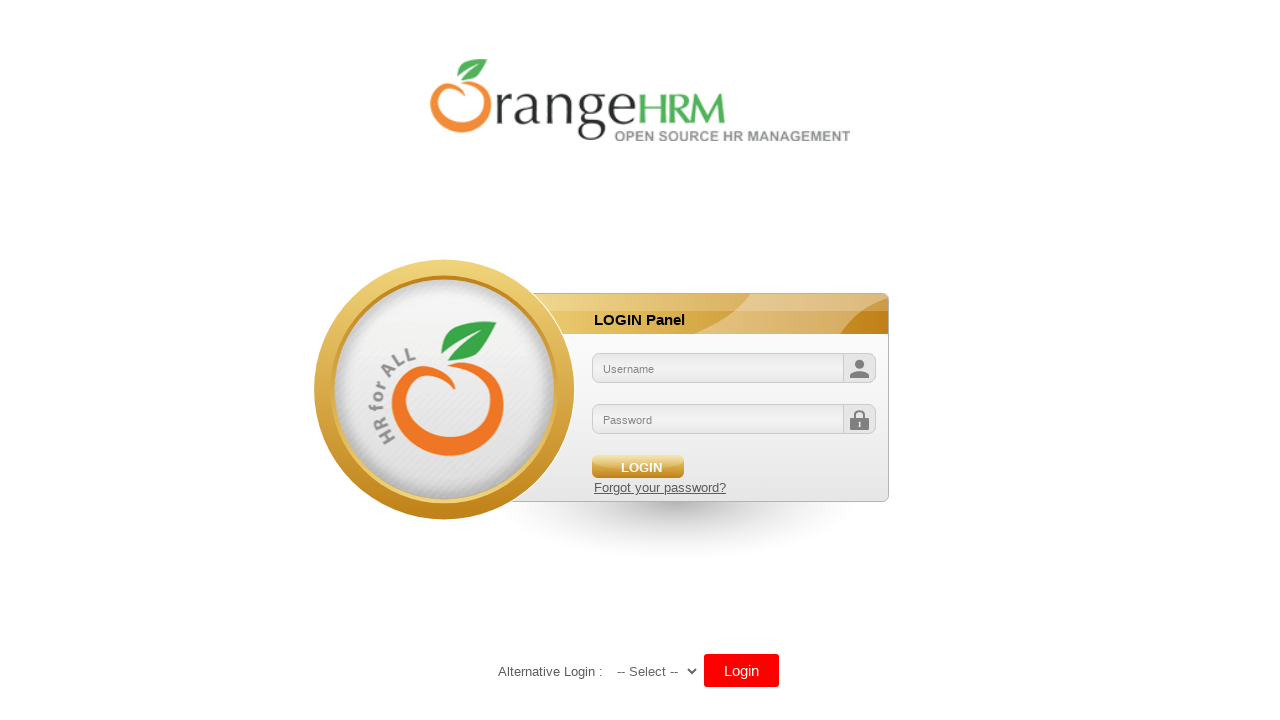

Set expected title to 'OrangeHRM'
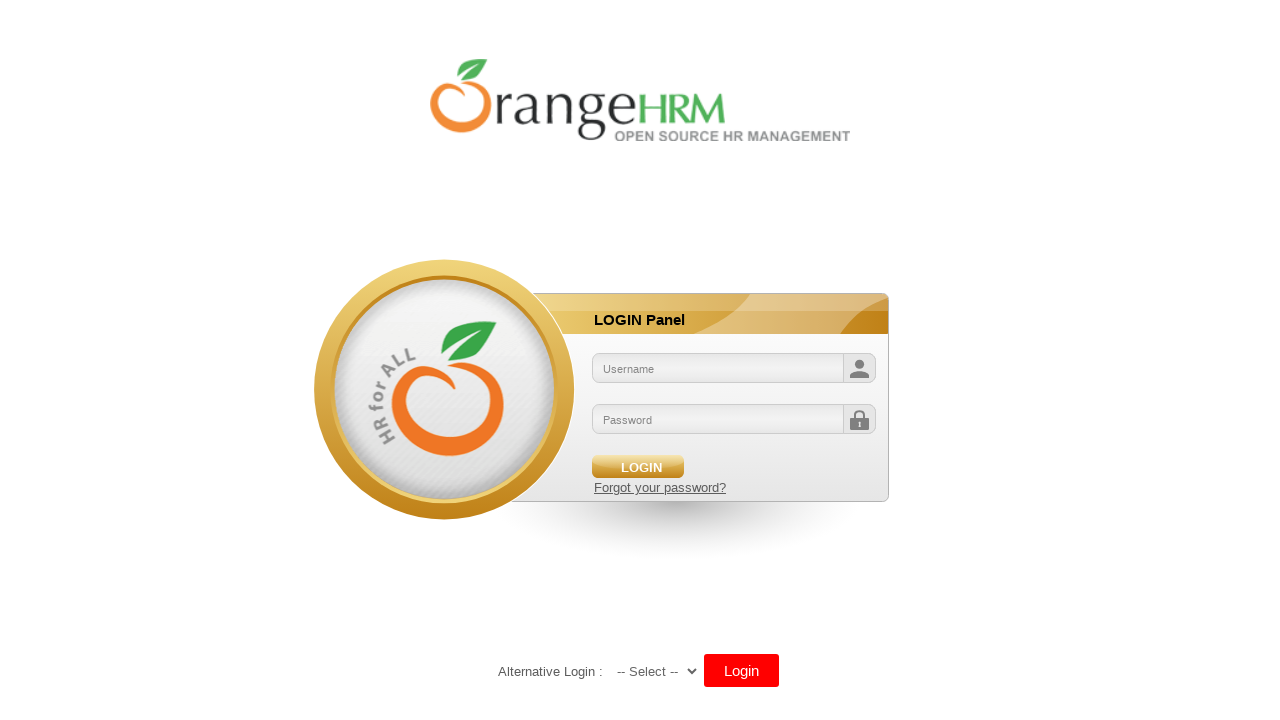

Verified page title matches 'OrangeHRM'
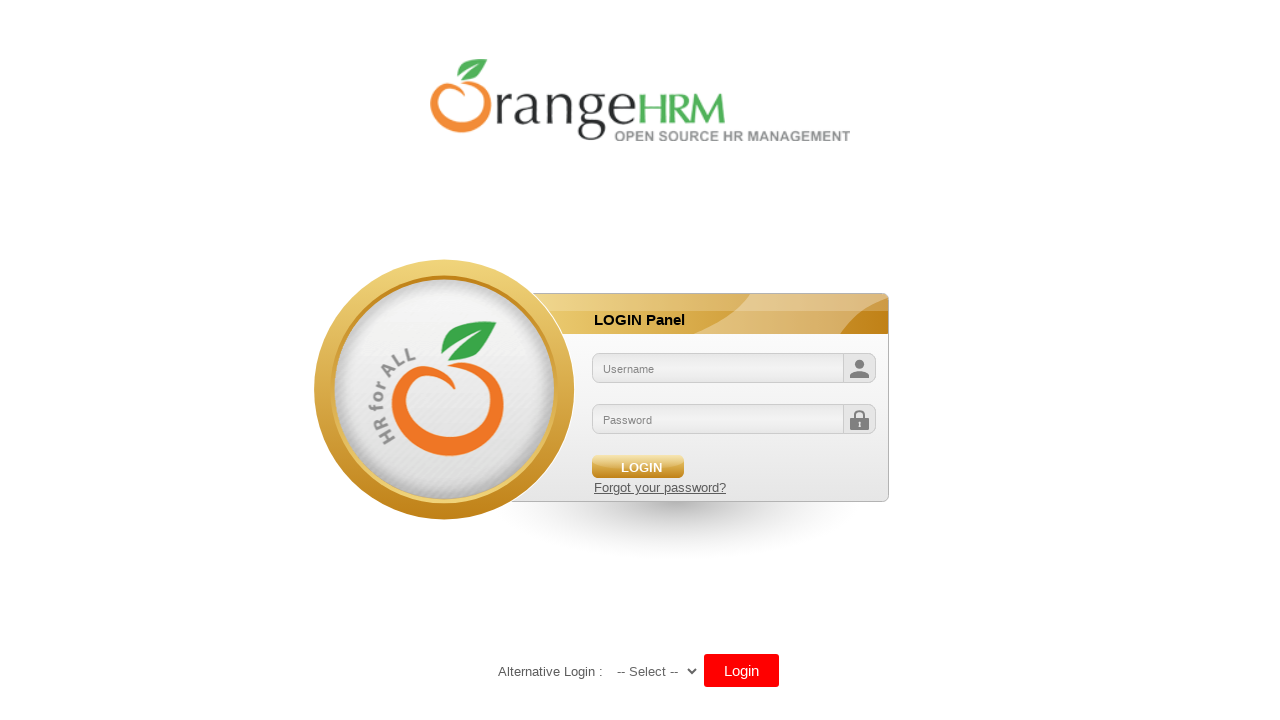

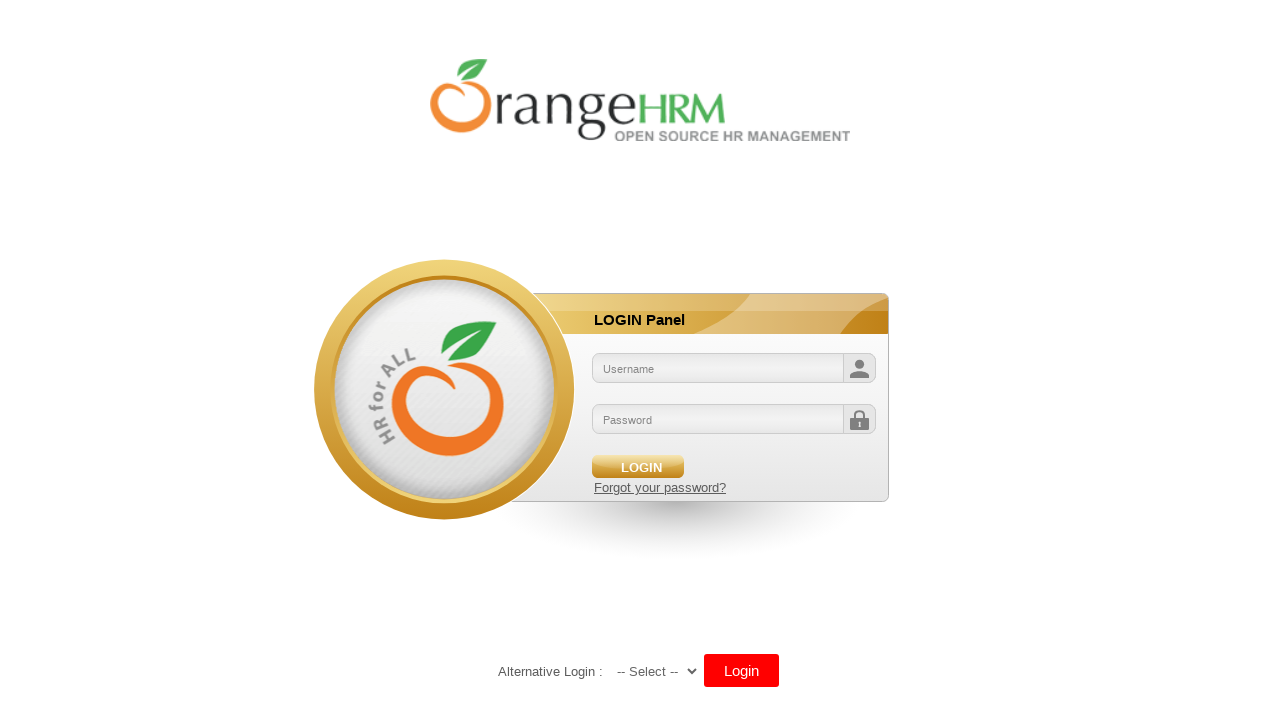